Tests adding a new employee to the employee management system by filling in name, phone, and title fields

Starting URL: https://devmountain-qa.github.io/employee-manager/1.2_Version/index.html

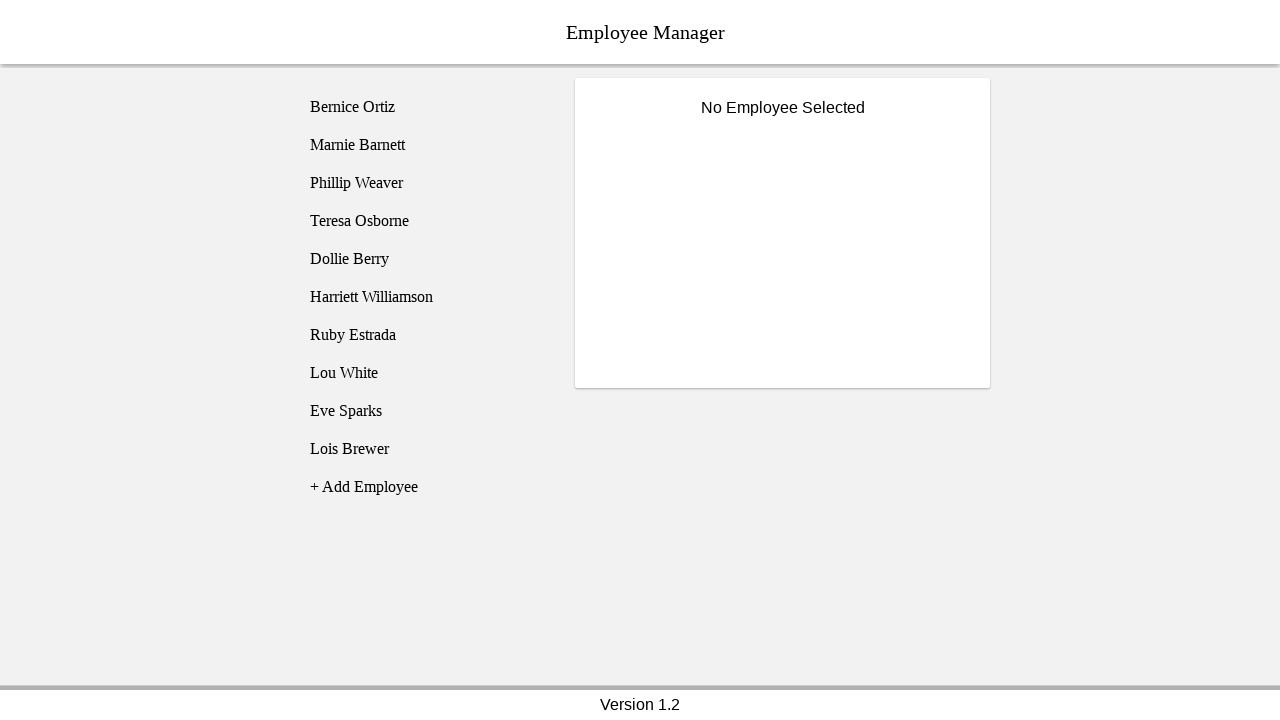

Waited for page to fully load (title text visible)
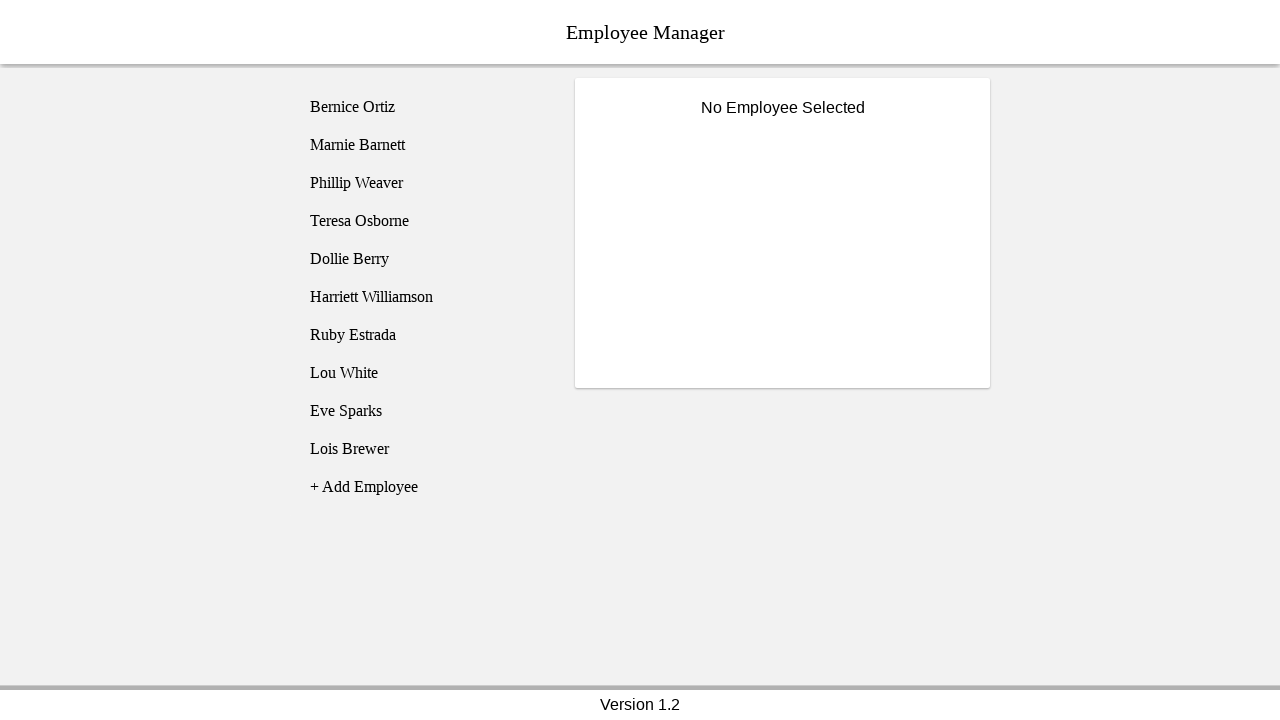

Clicked add employee button at (425, 487) on [name="addEmployee"]
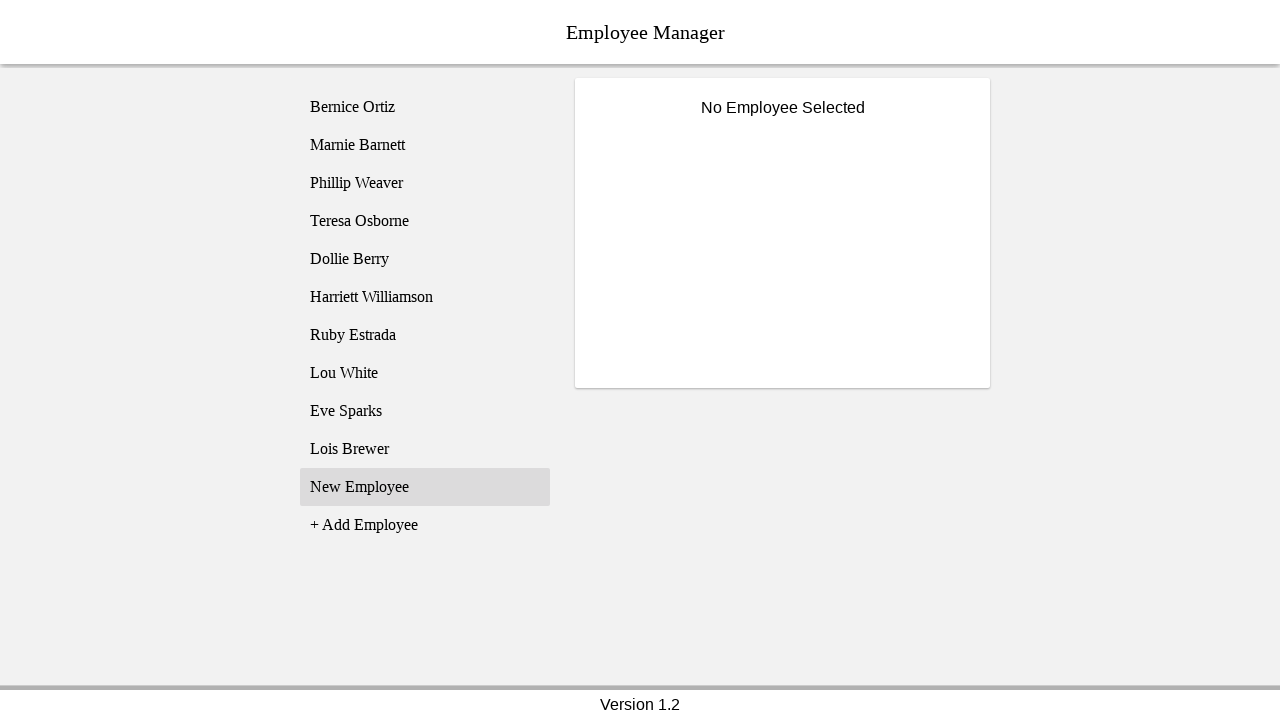

Clicked on new employee entry (employee11) at (425, 487) on [name="employee11"]
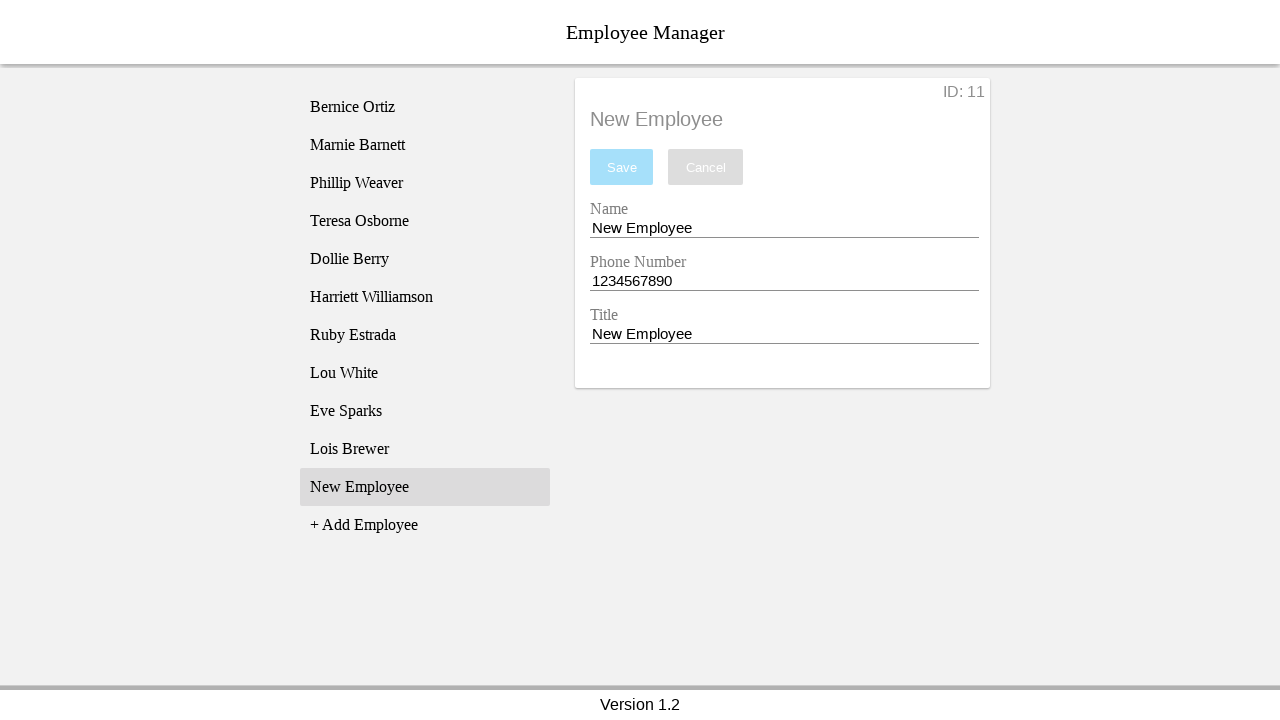

Filled in employee name as 'Bob the Builder' on [name="nameEntry"]
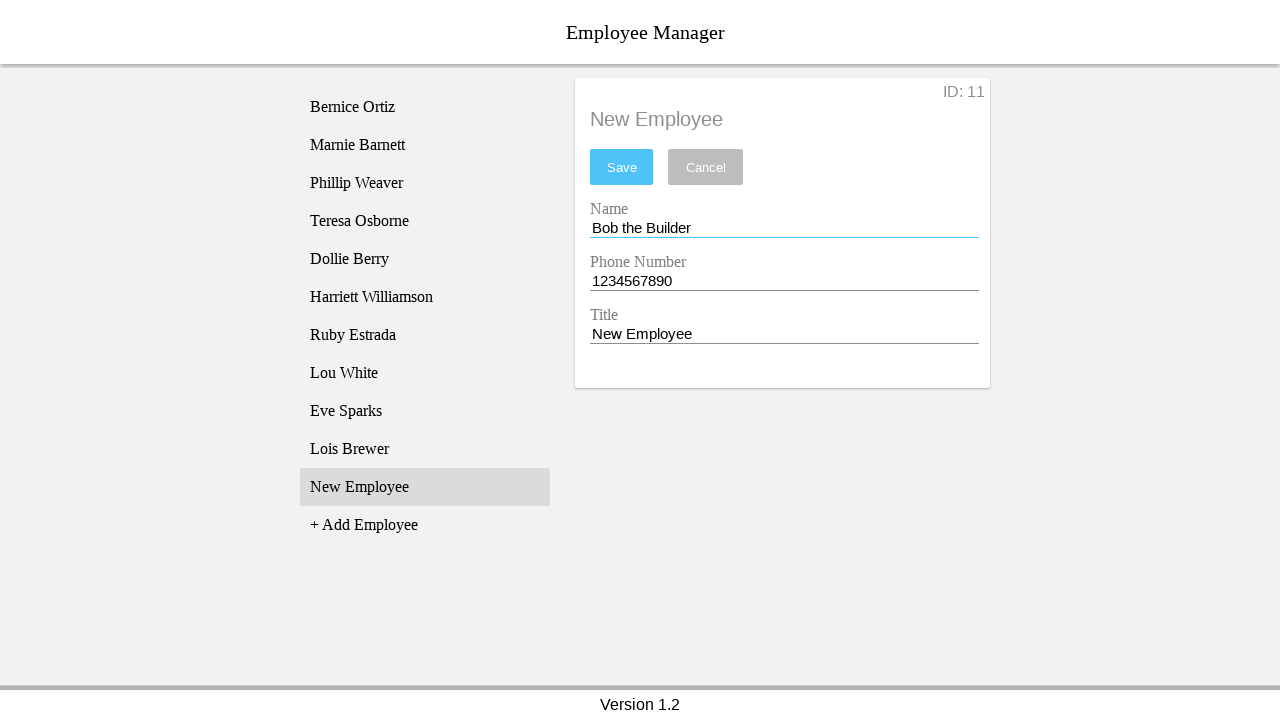

Filled in phone number as '8008008001' on [name="phoneEntry"]
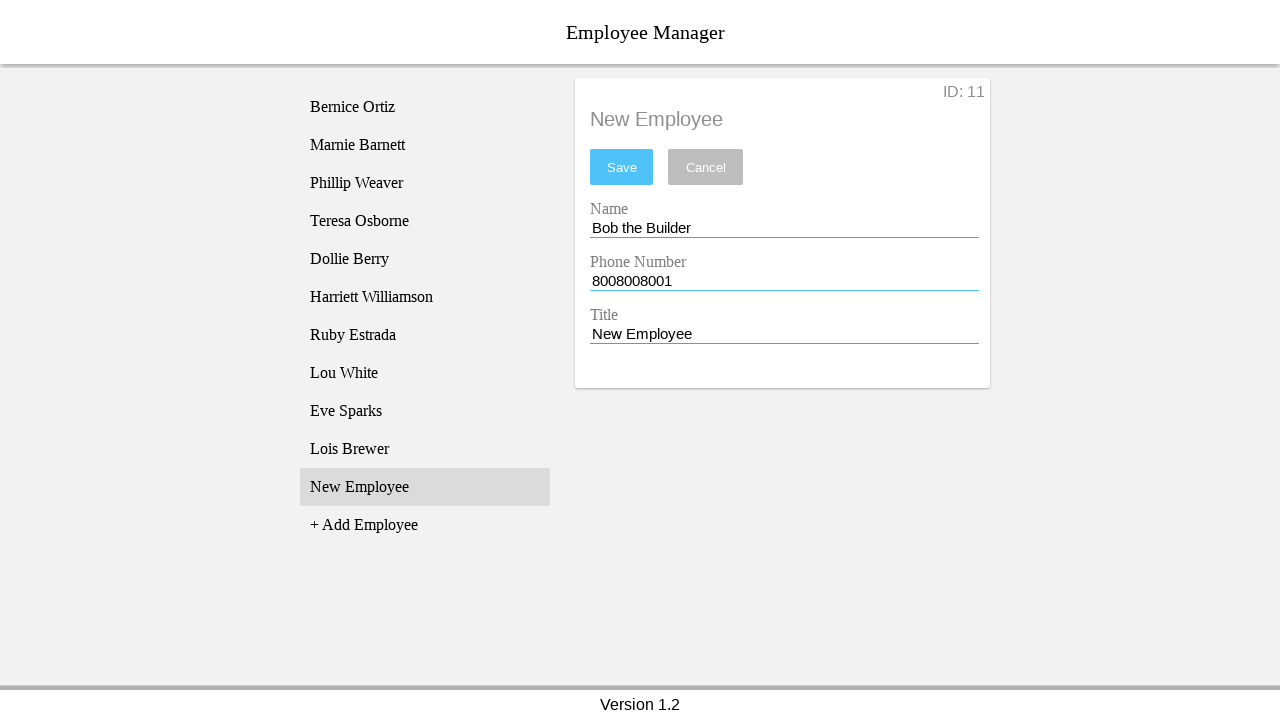

Filled in title as 'CEO' on [name="titleEntry"]
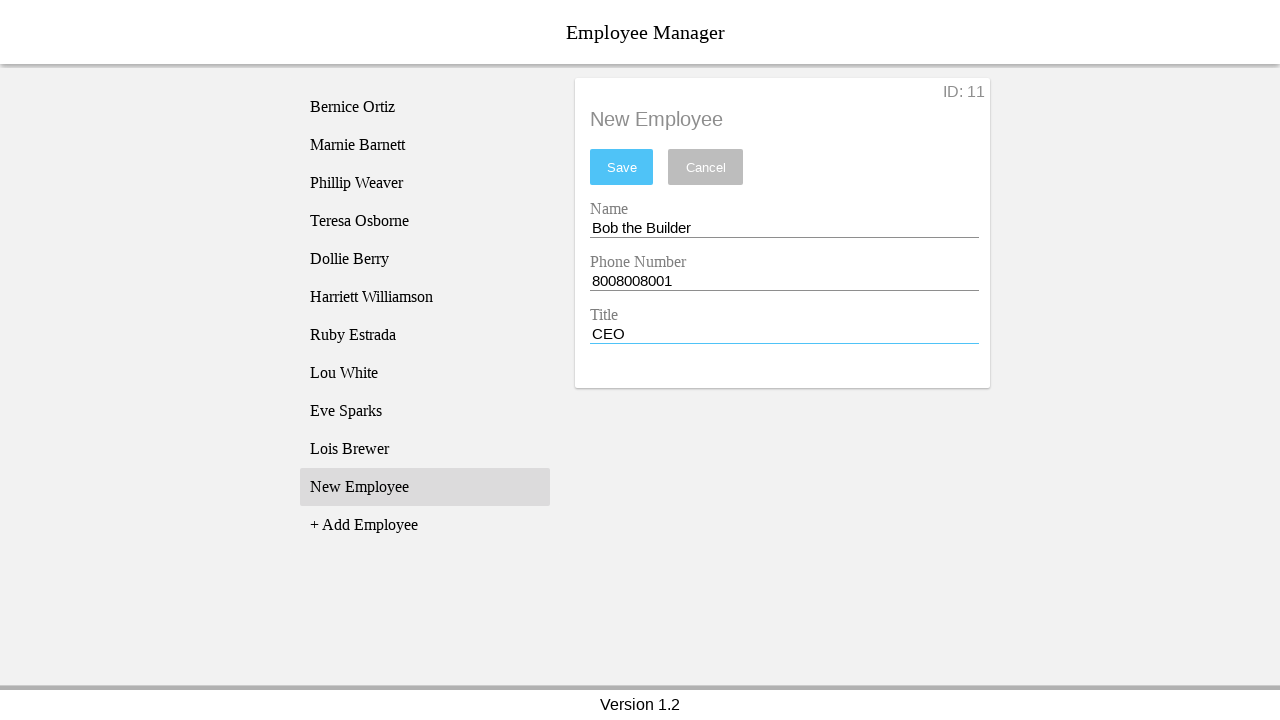

Clicked save button to save new employee at (622, 167) on #saveBtn
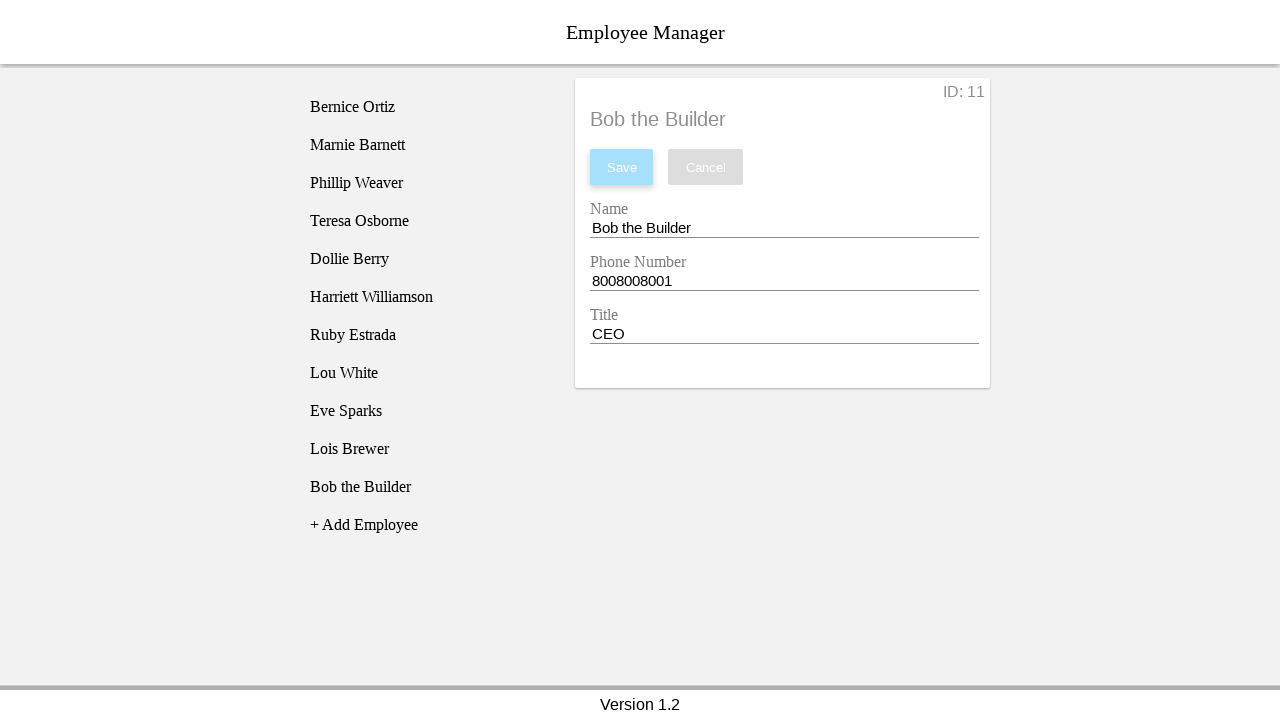

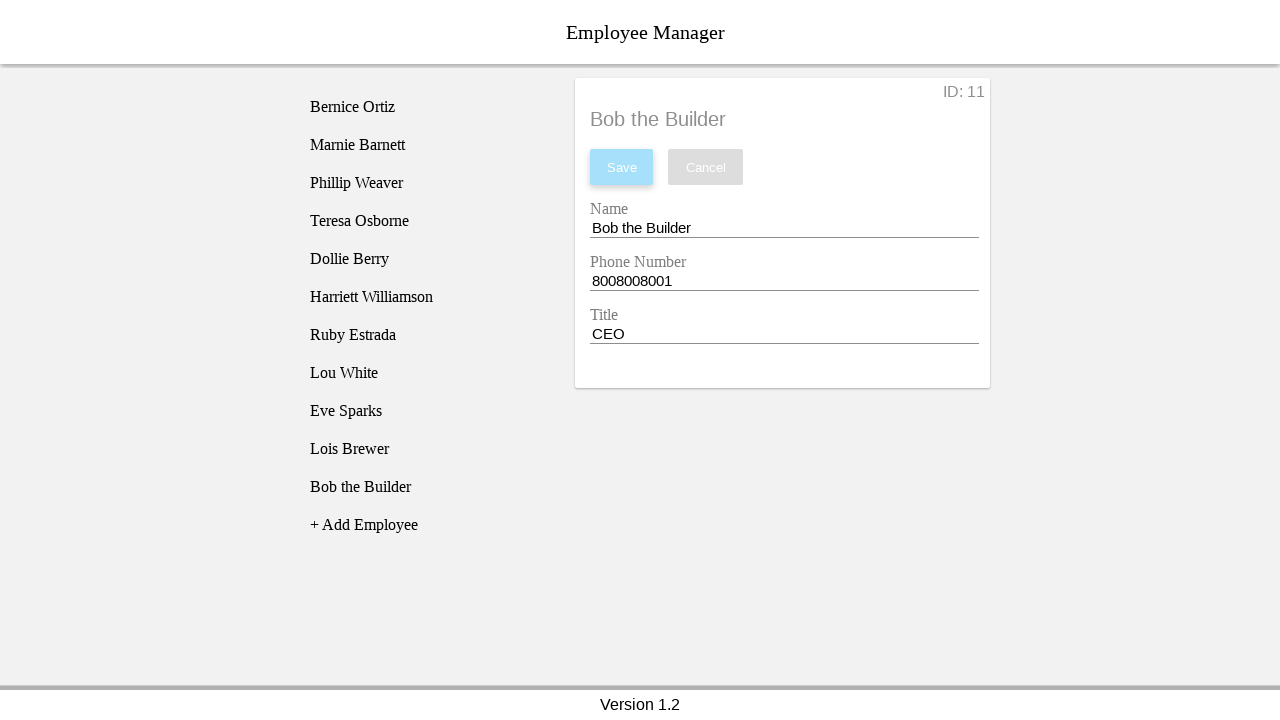